Tests opening a new bank account for an existing customer by logging in as bank manager, selecting a customer and currency, and processing the account creation

Starting URL: https://www.globalsqa.com/angularJs-protractor/BankingProject/#/login

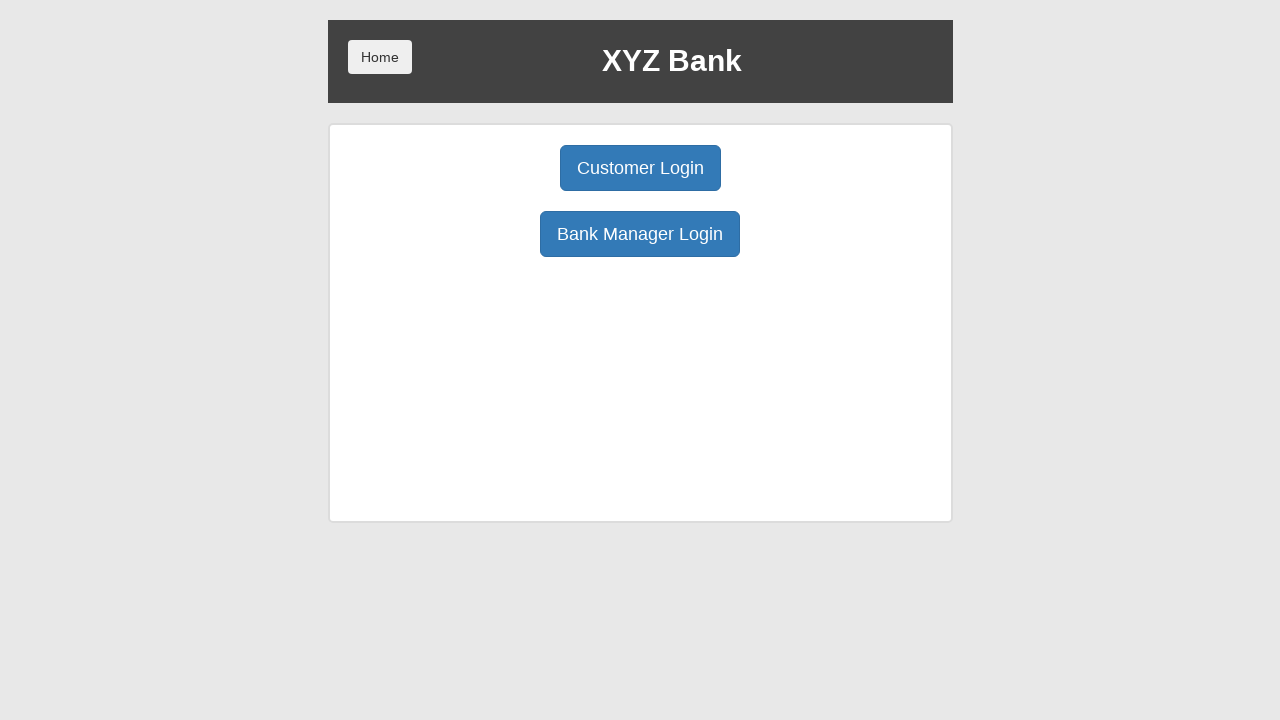

Clicked Bank Manager Login button at (640, 234) on xpath=//button[text()='Bank Manager Login']
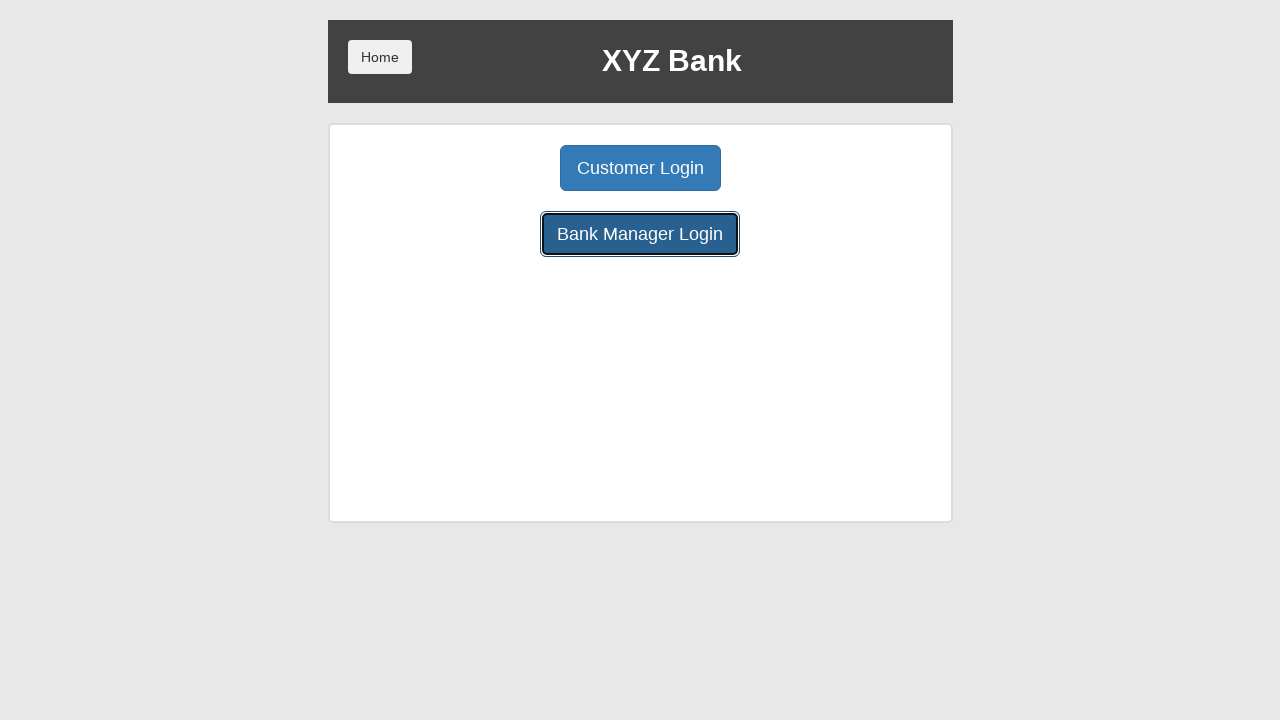

Manager page loaded successfully
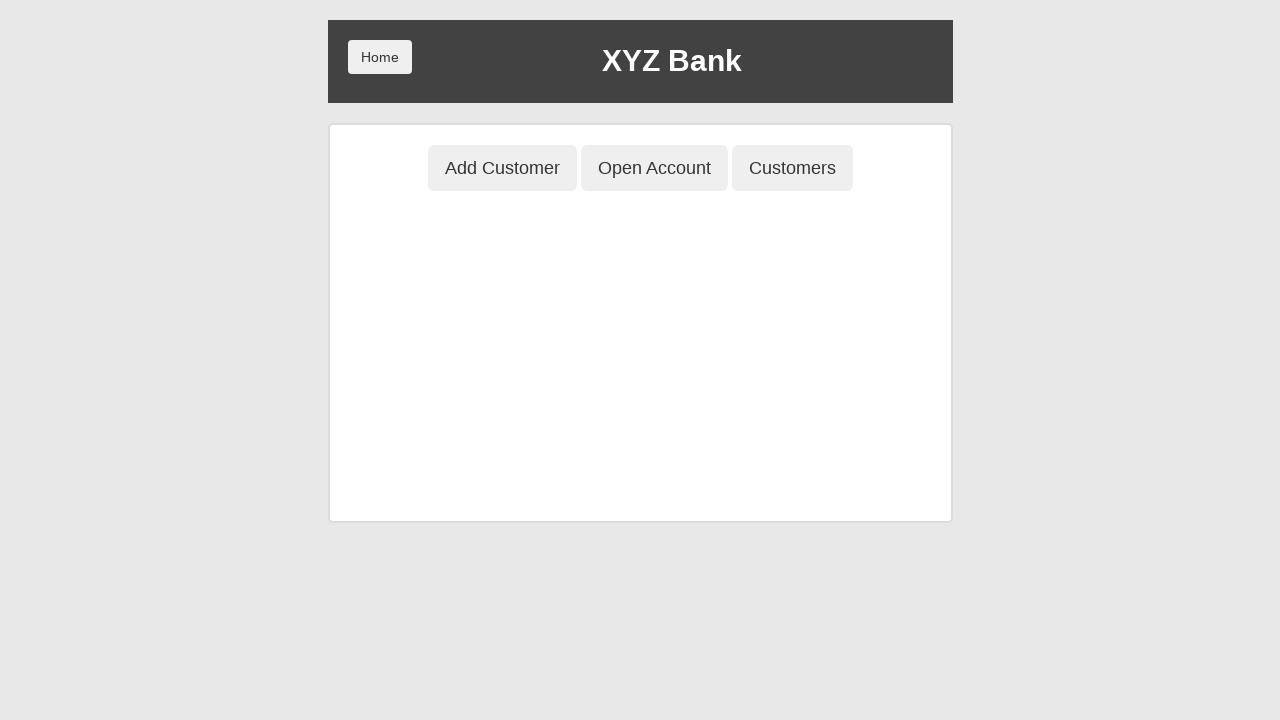

Clicked Open Account tab at (654, 168) on xpath=//button[@ng-class='btnClass2']
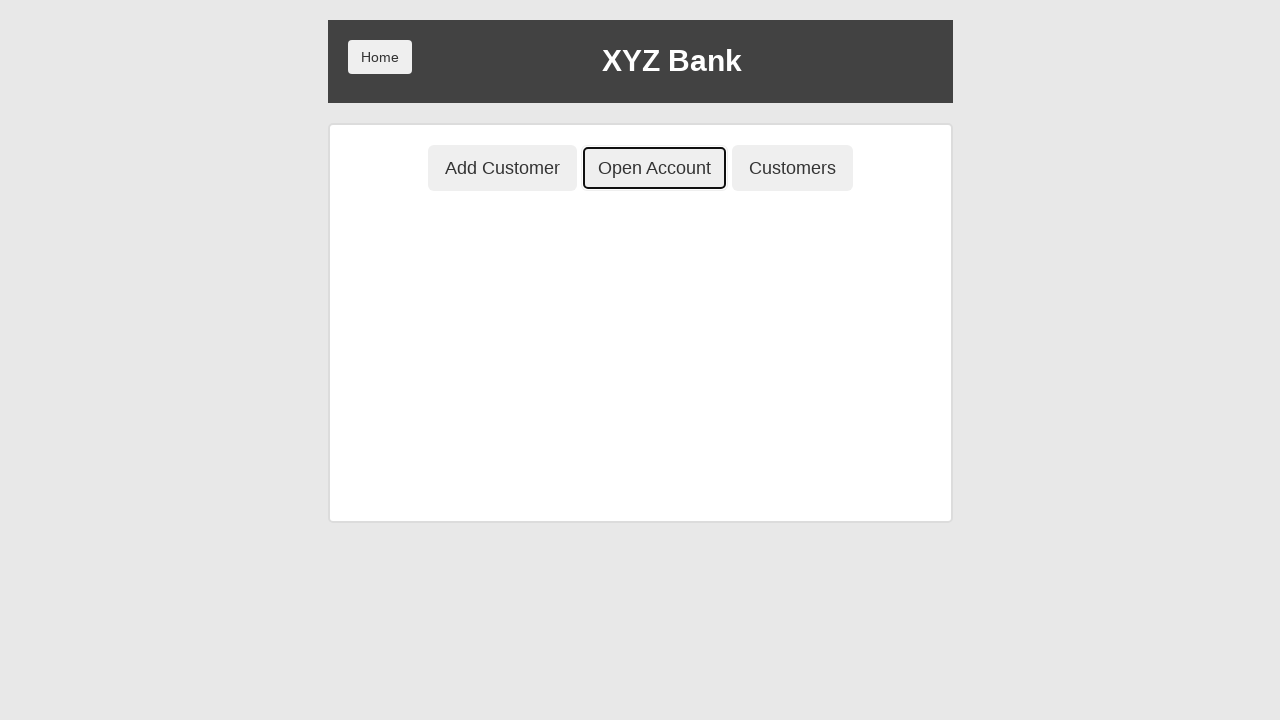

Customer dropdown selector is visible
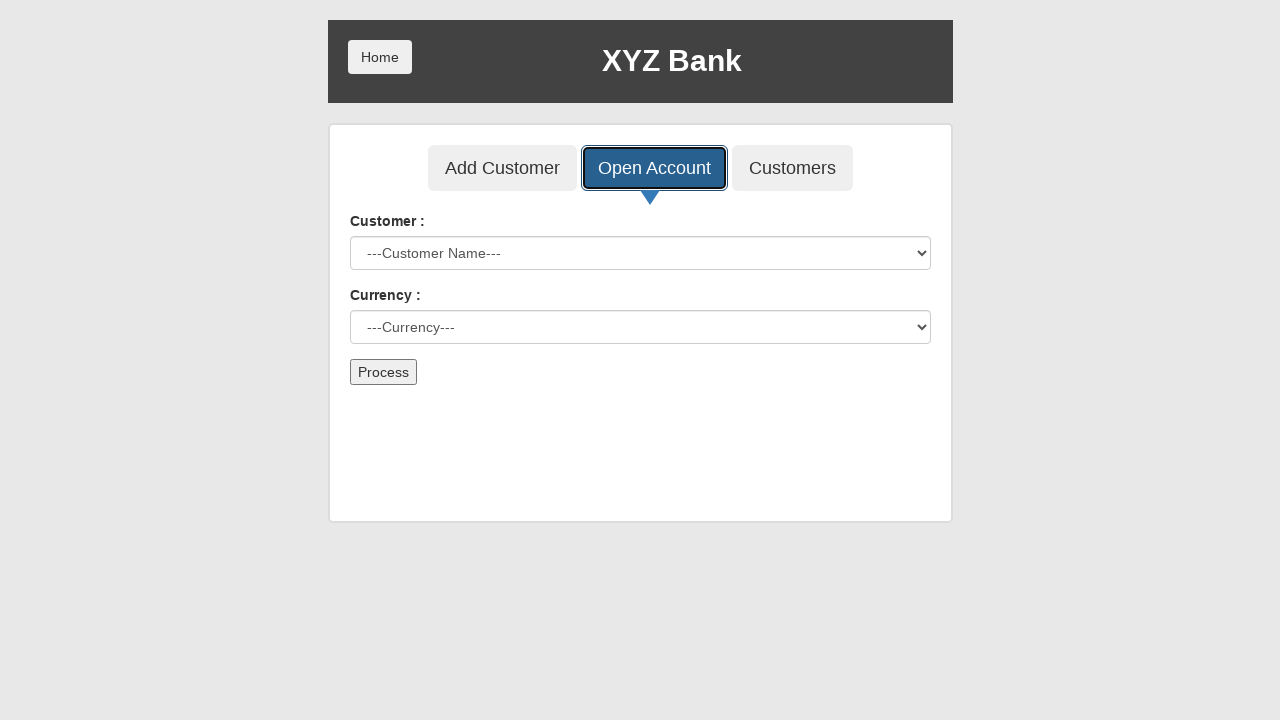

Selected customer 'Ron Weasly' from dropdown on #userSelect
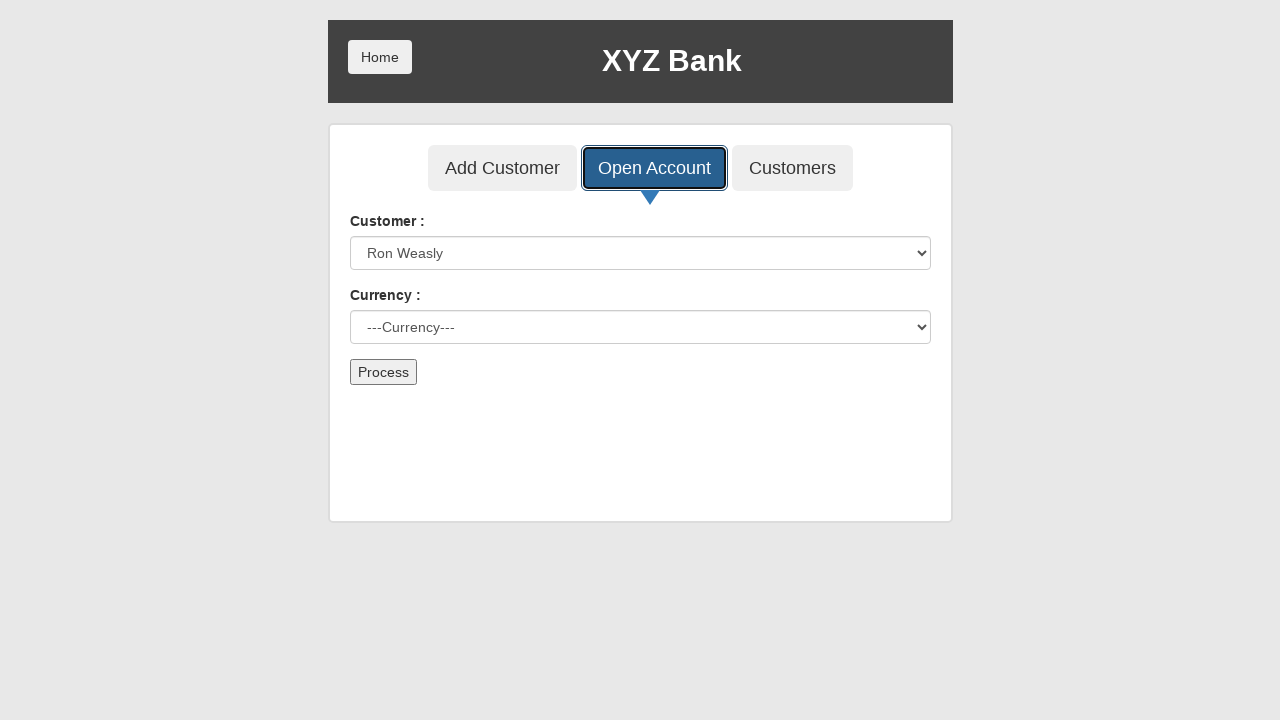

Selected currency 'Dollar' from dropdown on #currency
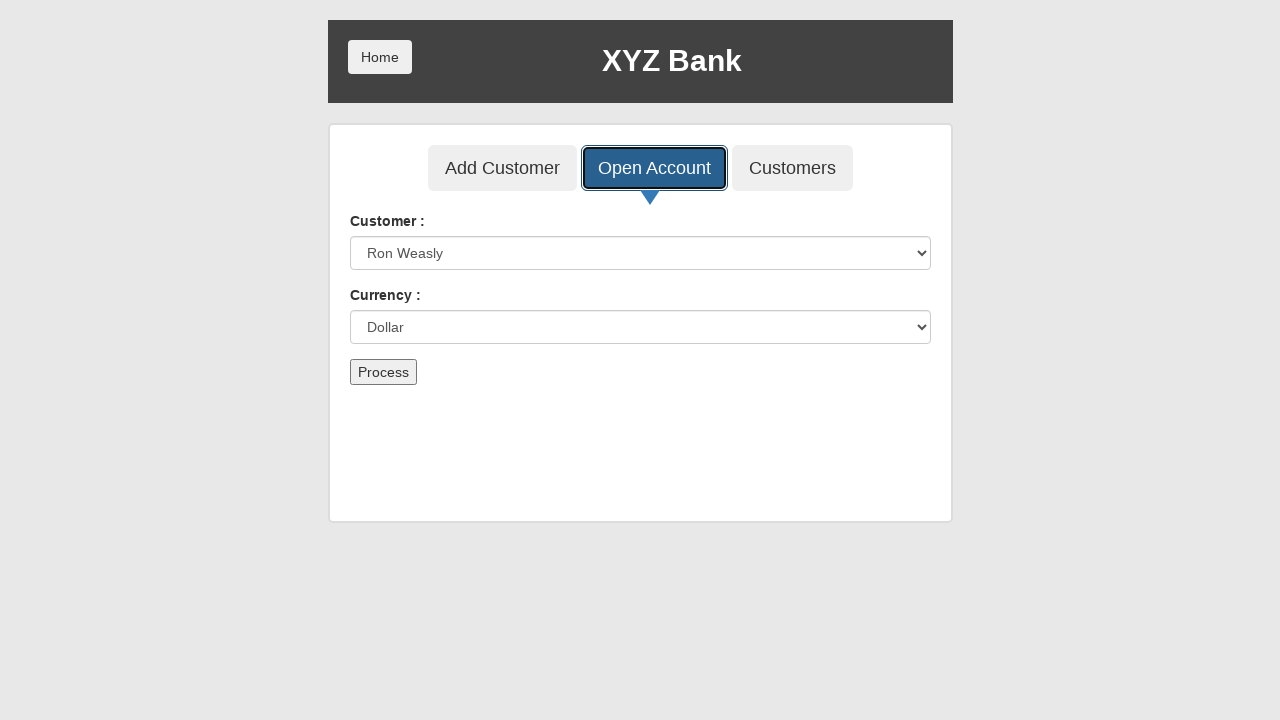

Clicked Process button to create account at (383, 372) on xpath=//button[text()='Process']
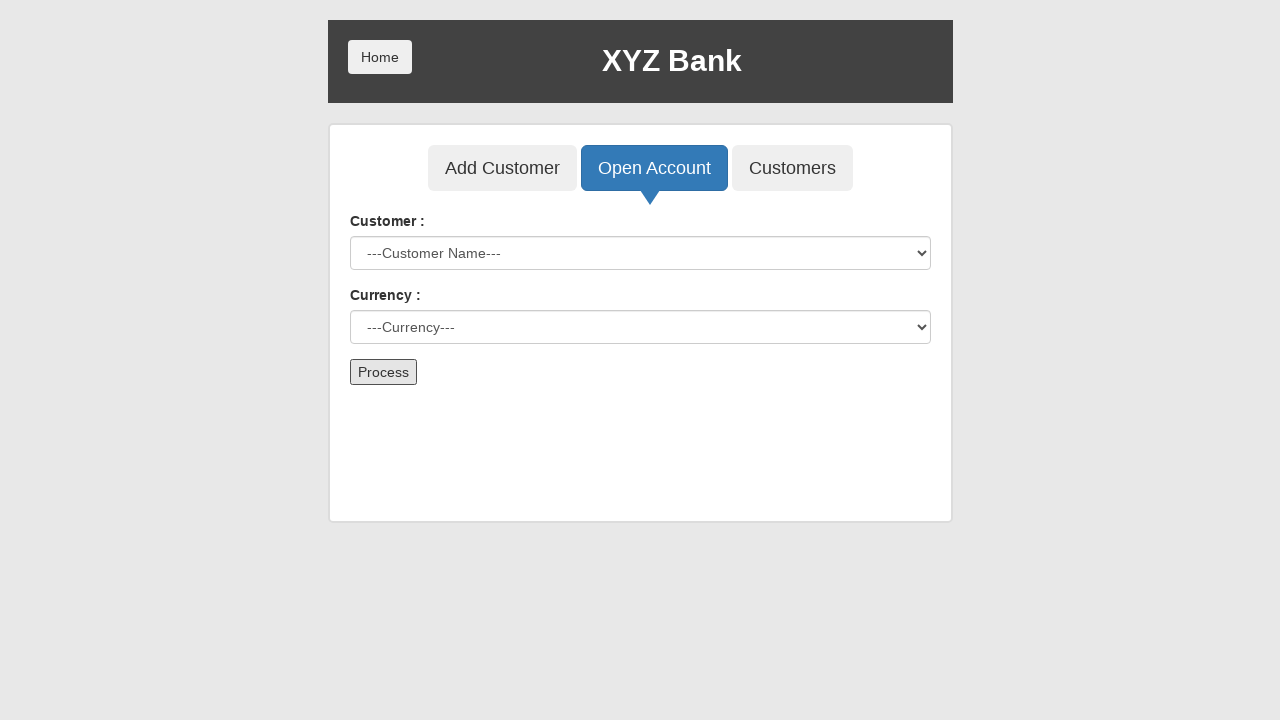

Set up dialog handler to accept alerts
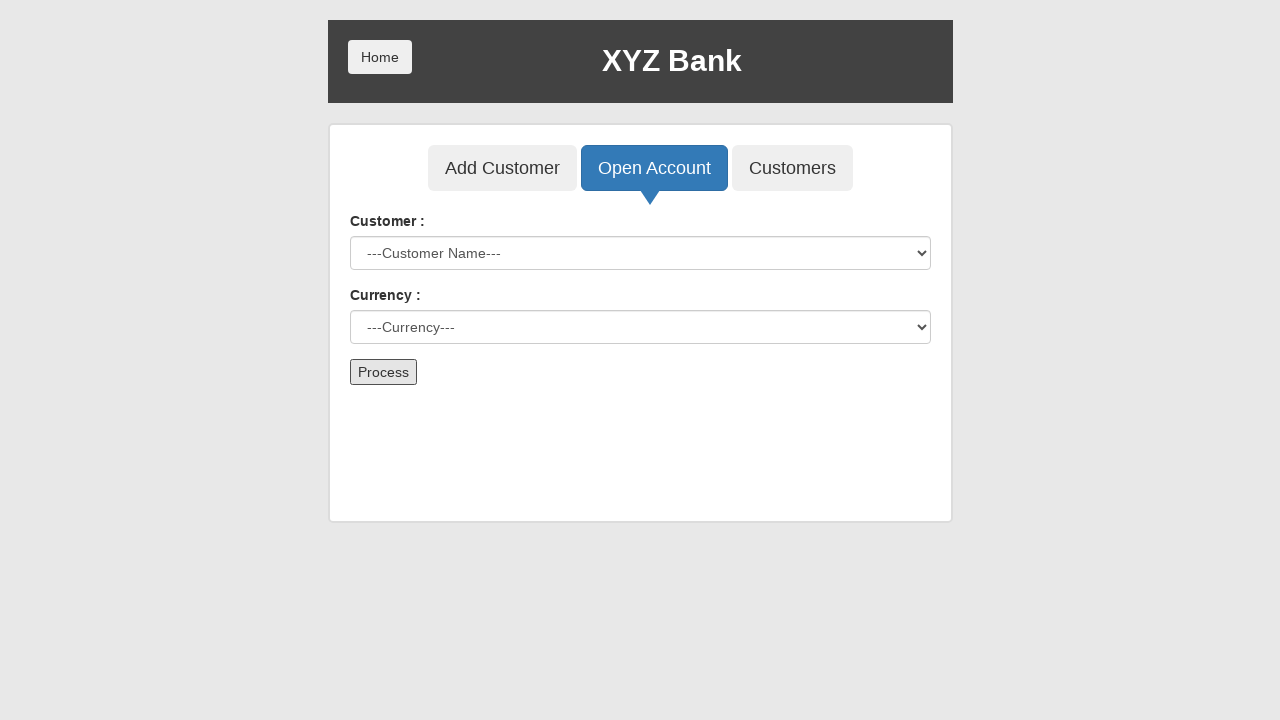

Waited for success alert to appear and be handled
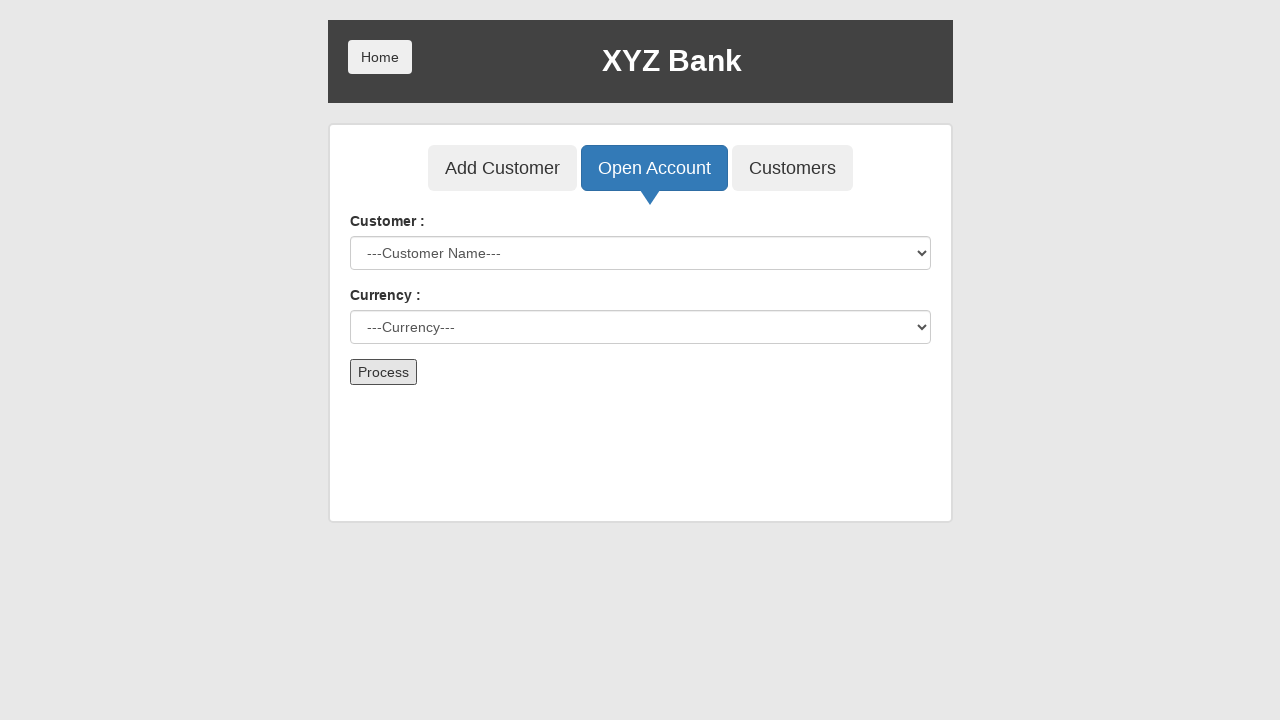

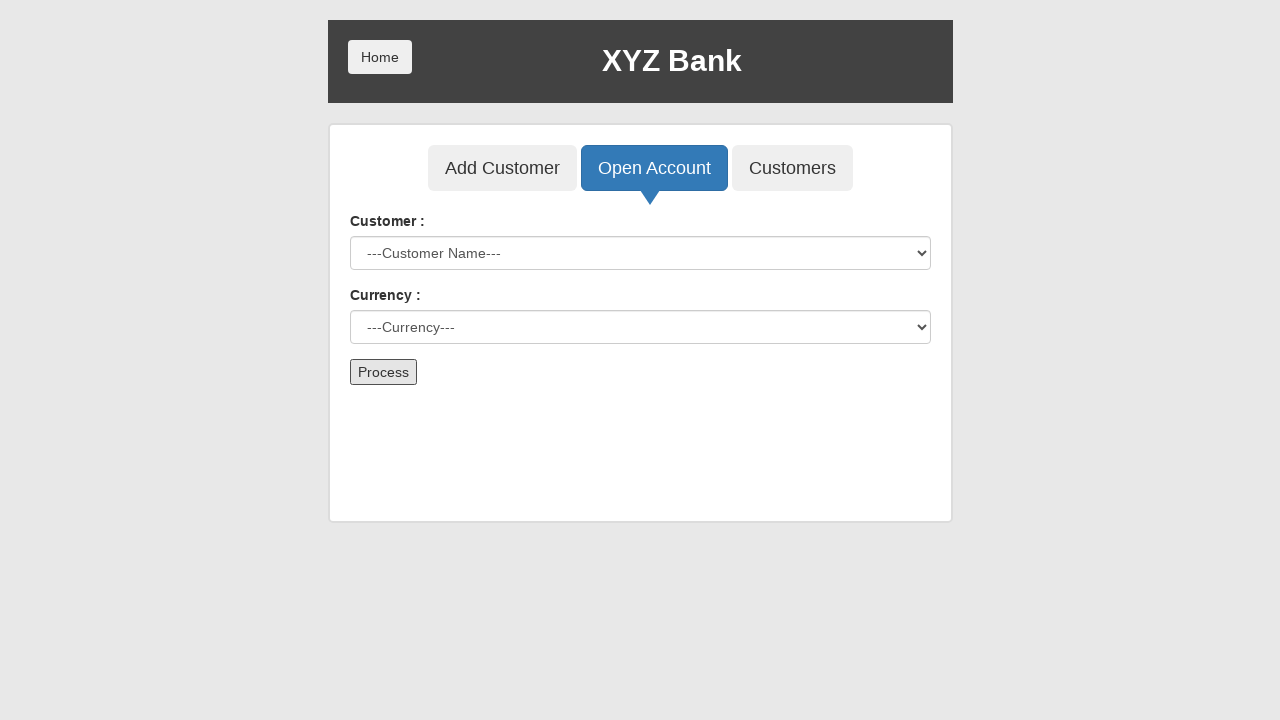